Tests handling of prompt dialog by triggering a prompt popup and entering text

Starting URL: https://www.selenium.dev/documentation/webdriver/interactions/alerts/#alerts

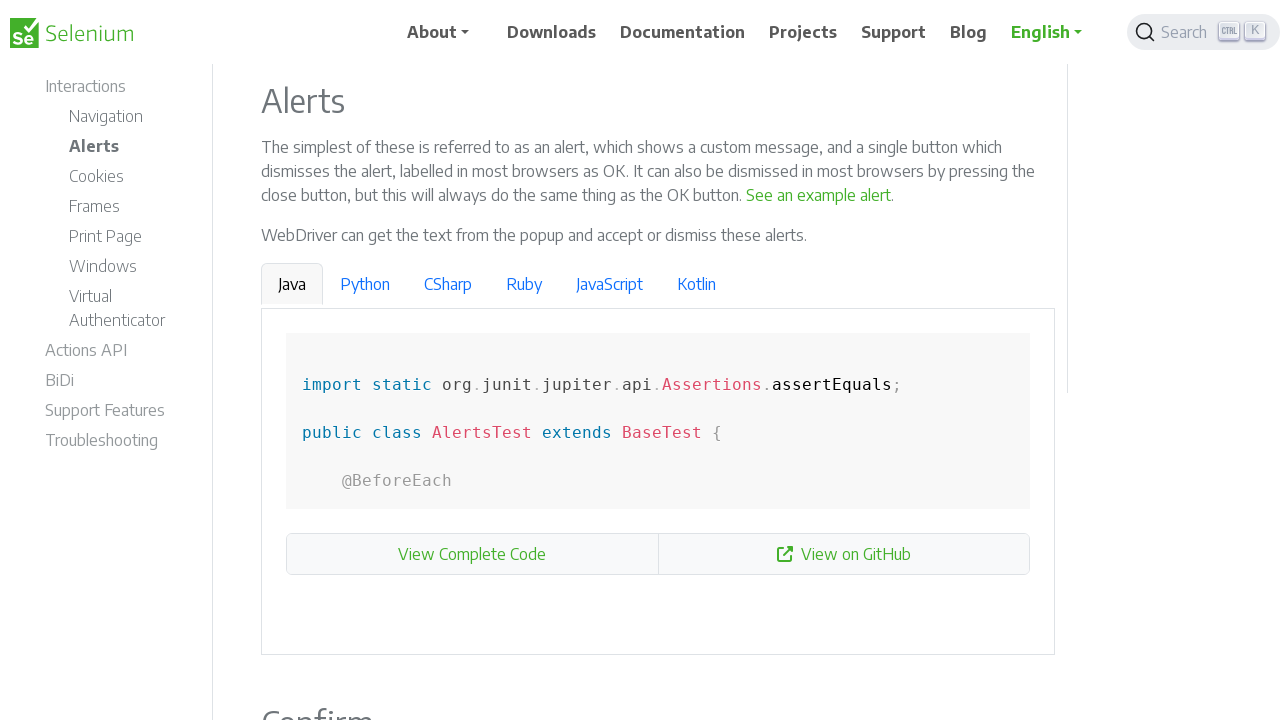

Set up dialog handler to accept prompt with 'playwright' text
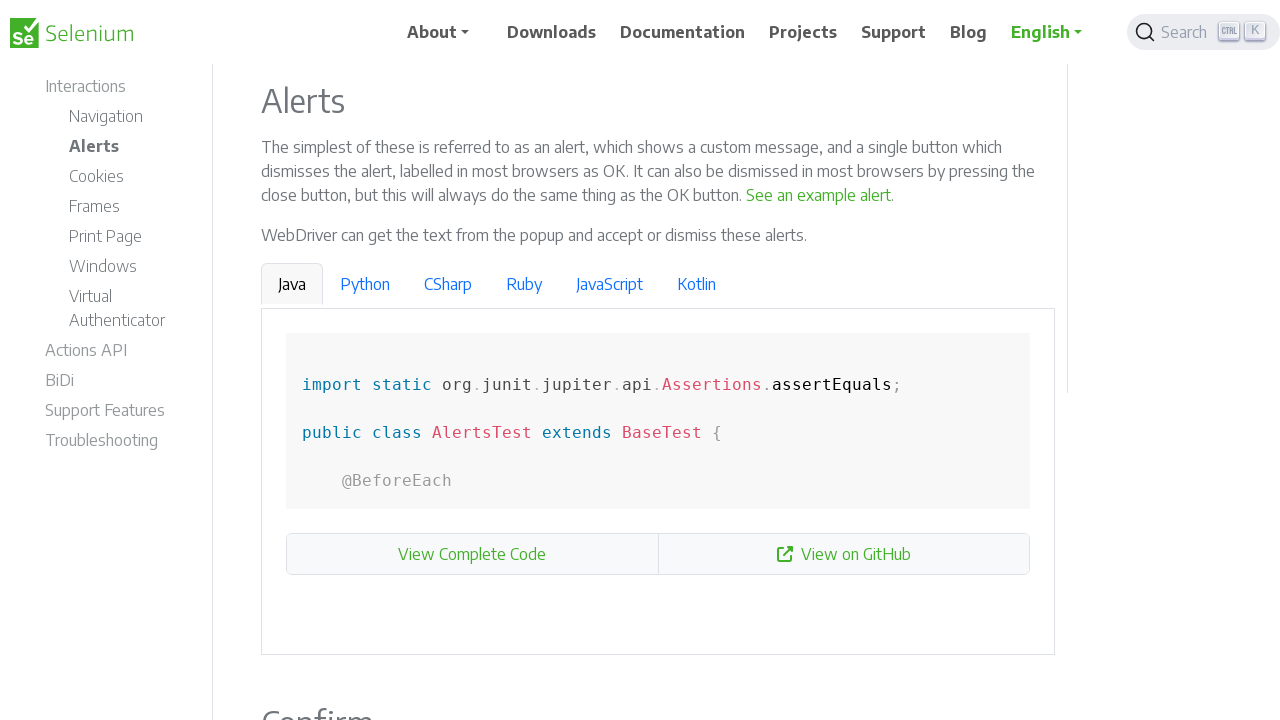

Clicked 'See a sample prompt' button to trigger prompt dialog at (627, 360) on internal:text="See a sample prompt"s
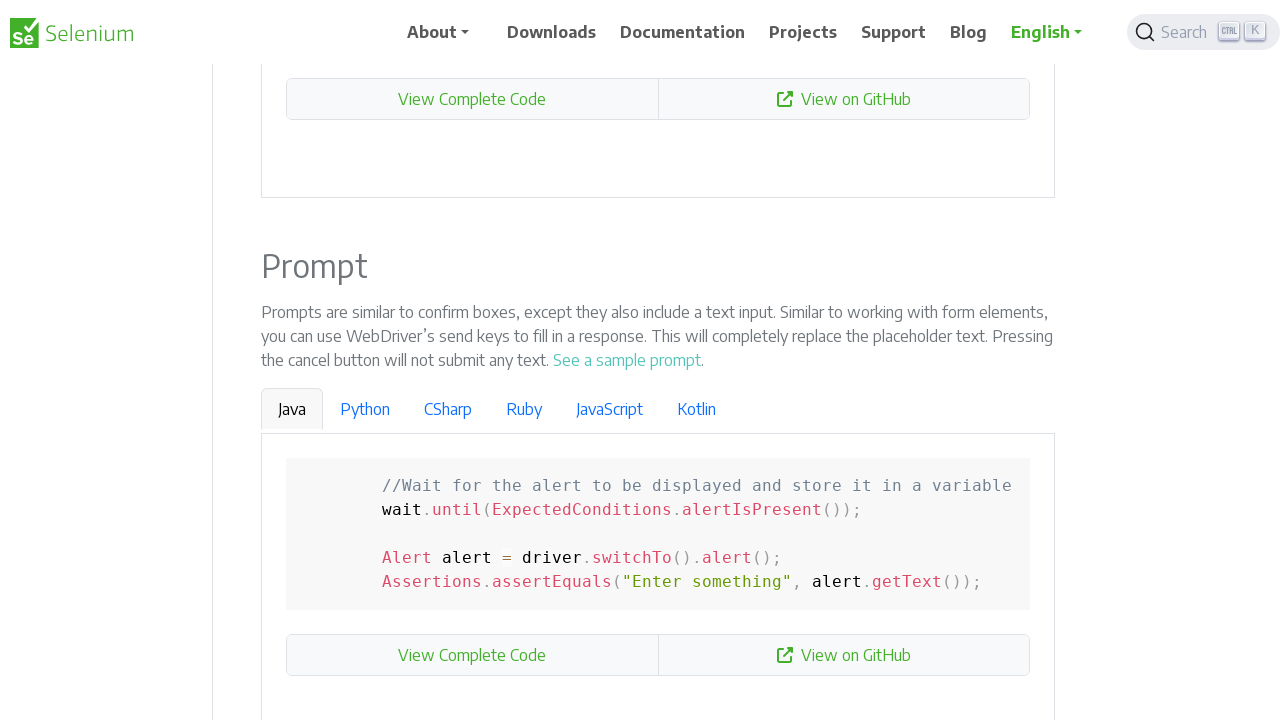

Waited for prompt dialog to be handled
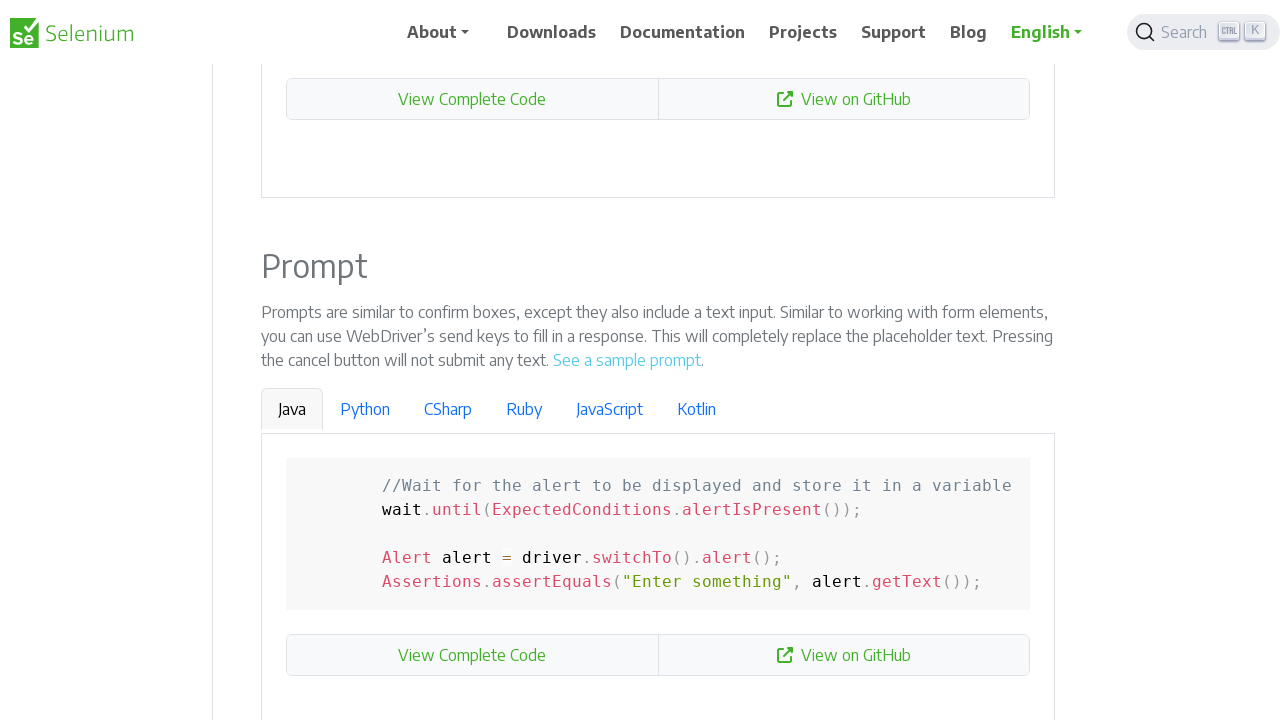

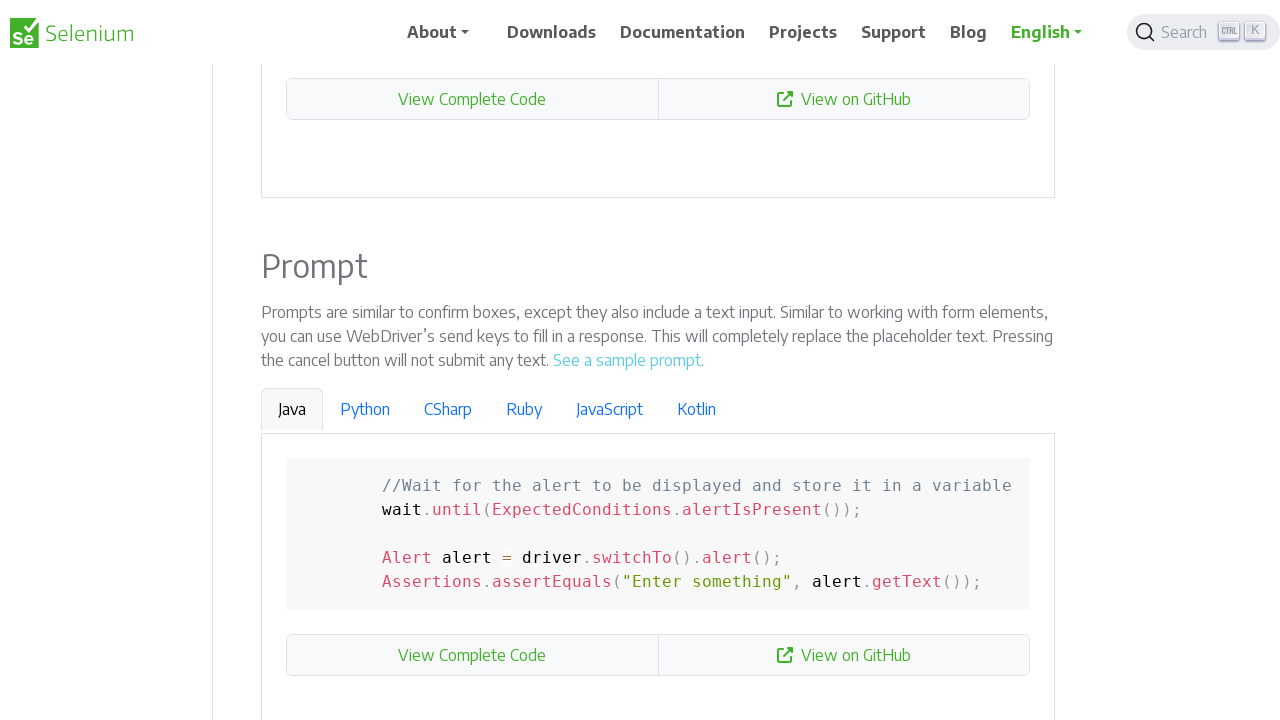